Tests button click functionality by locating and clicking a button using CSS selector (by ID)

Starting URL: https://www.automationtesting.co.uk/buttons.html

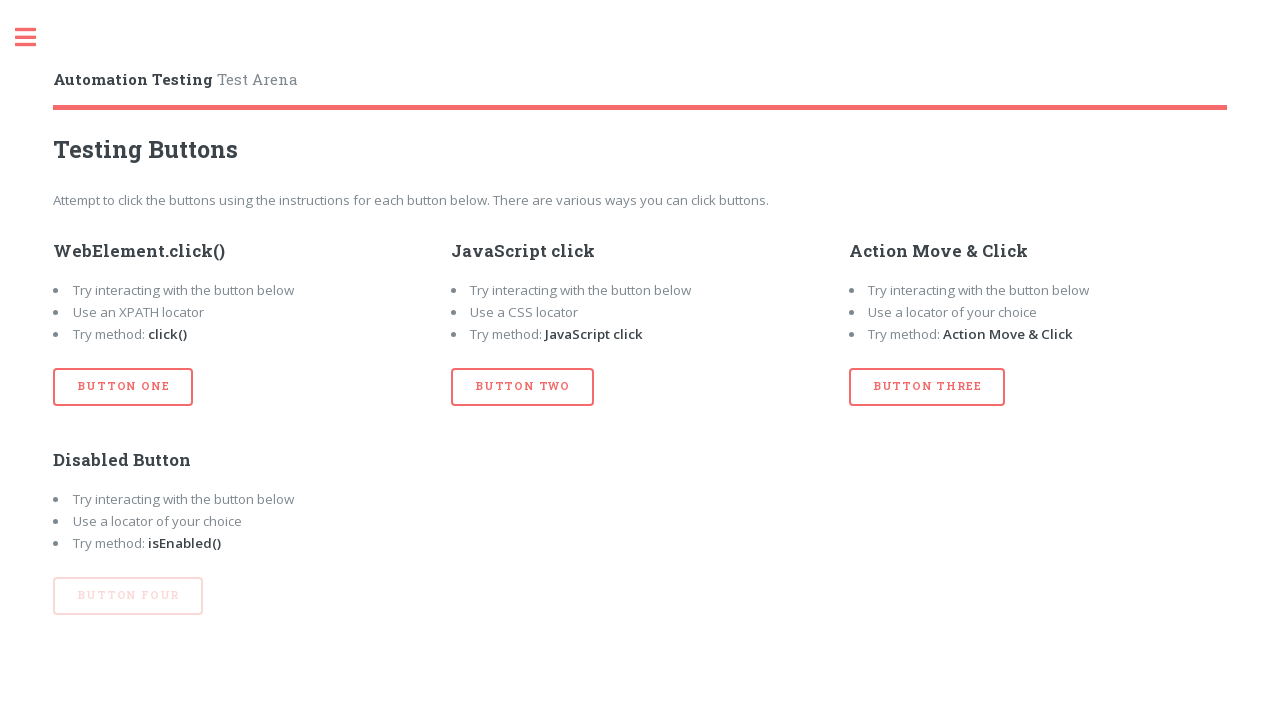

Clicked button one using CSS ID selector (#btn_one) at (123, 387) on #btn_one
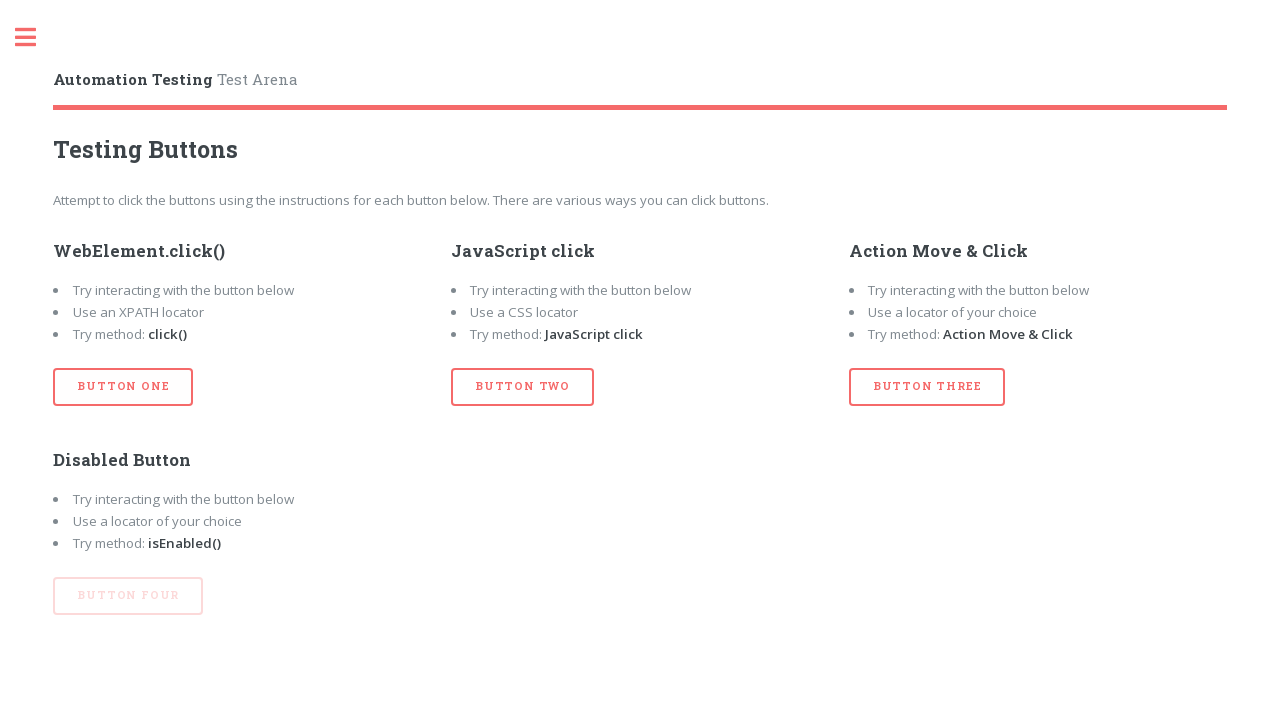

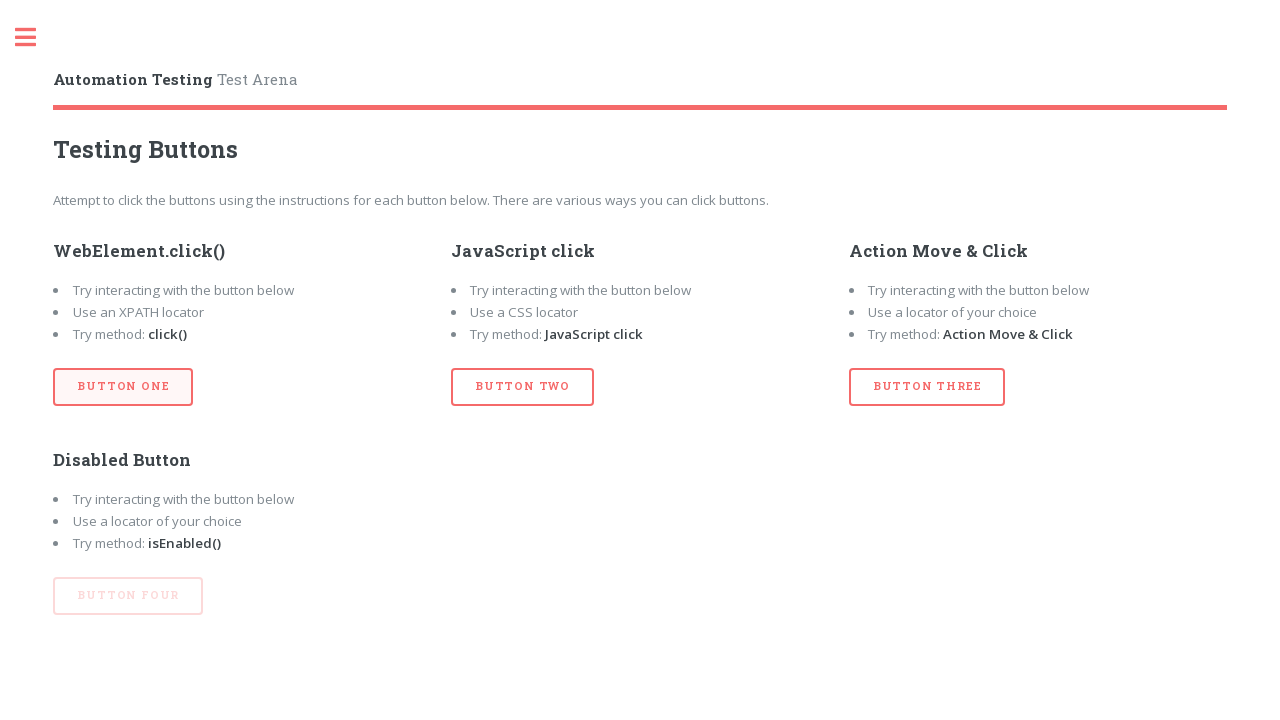